Tests Python.org search functionality by entering "pycon" and verifying that results are returned

Starting URL: https://www.python.org

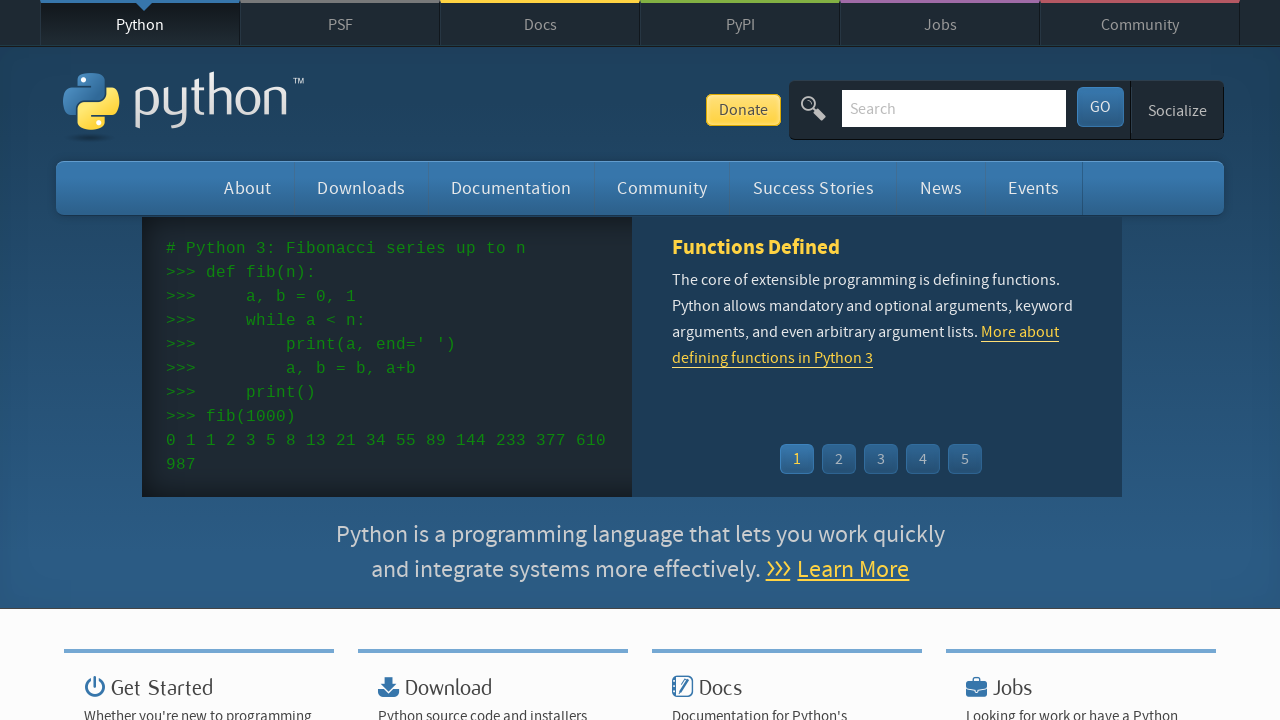

Filled search box with 'pycon' on input[name='q']
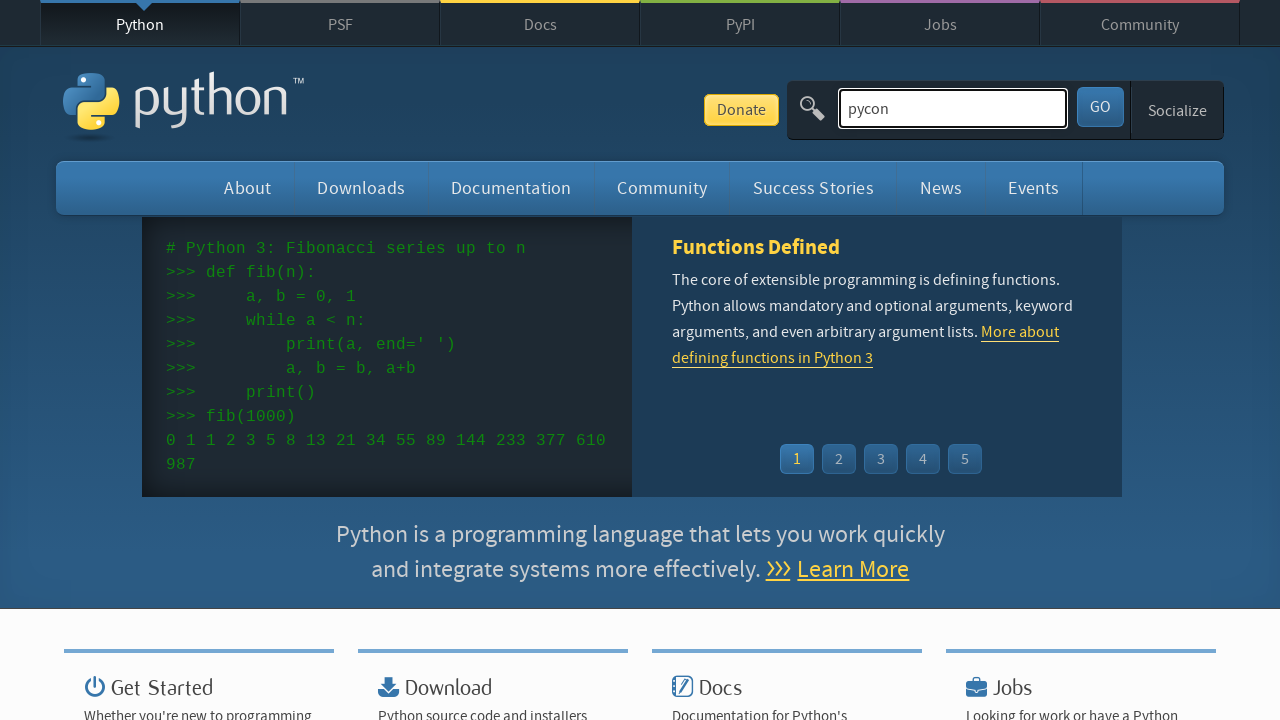

Pressed Enter to submit search query on input[name='q']
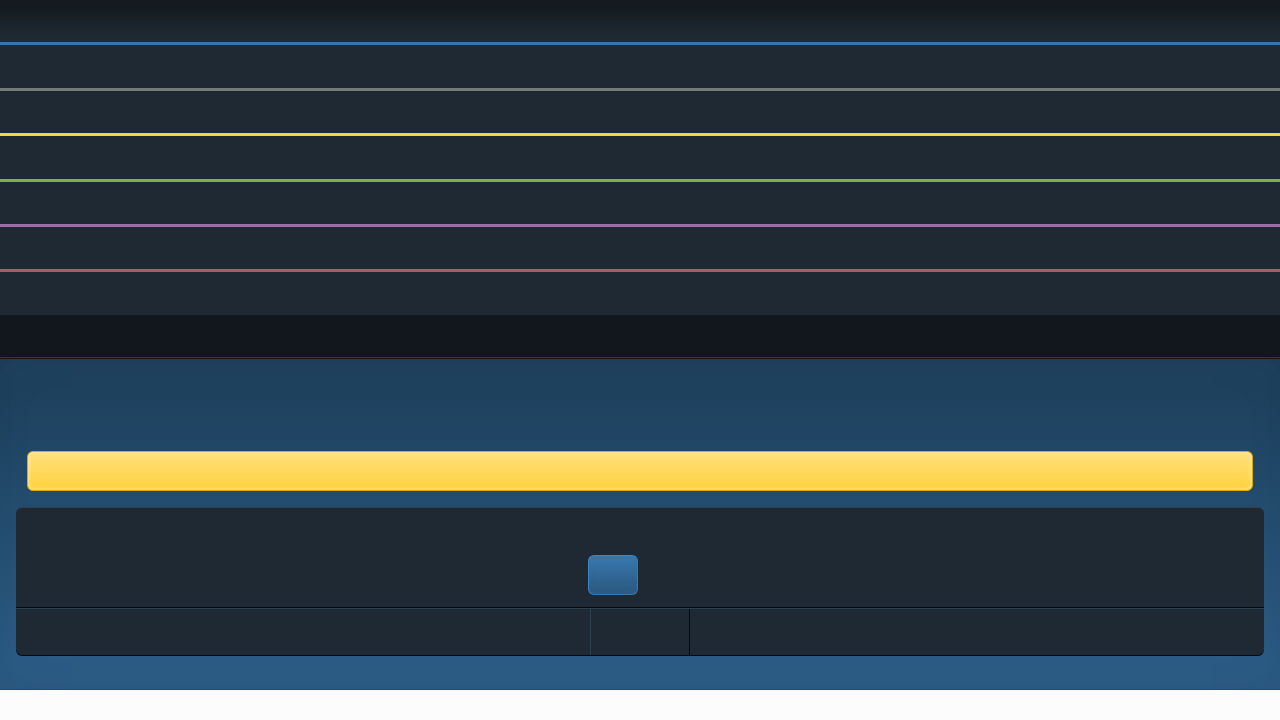

Search results loaded successfully
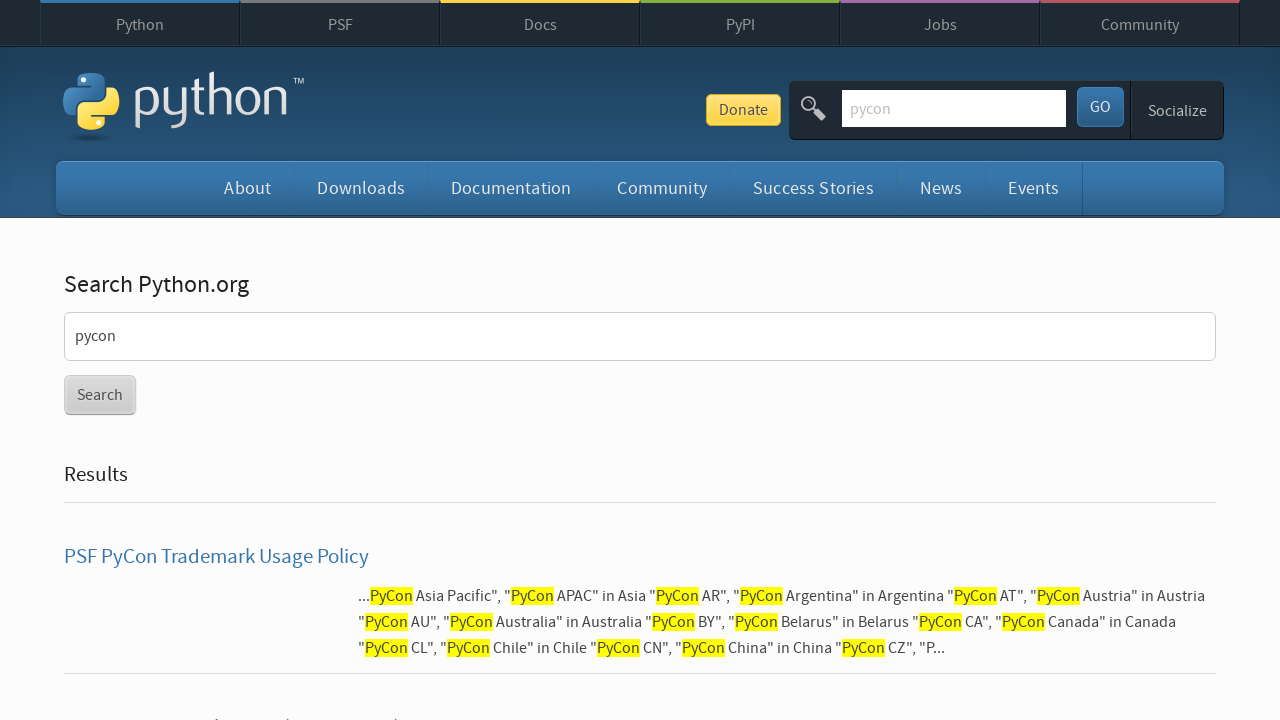

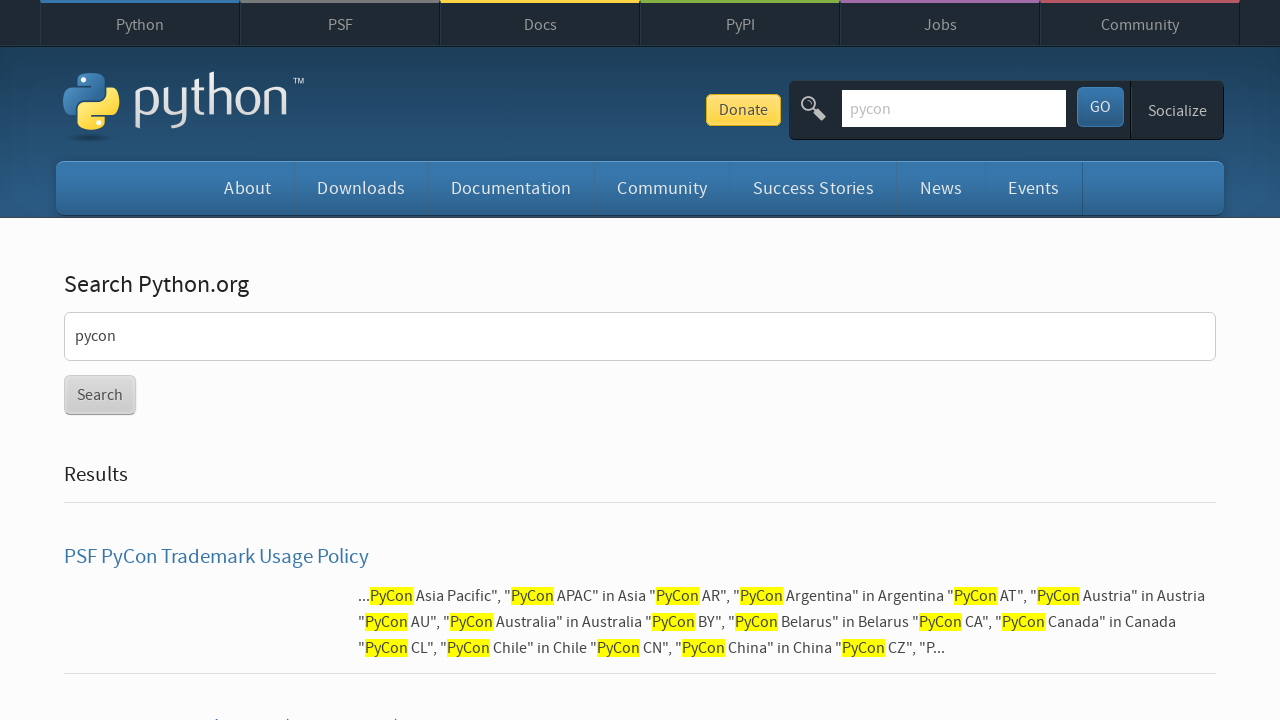